Tests dynamic element loading by clicking a start button on a page designed to demonstrate dynamic element behavior

Starting URL: https://syntaxprojects.com/dynamic-elements-loading.php

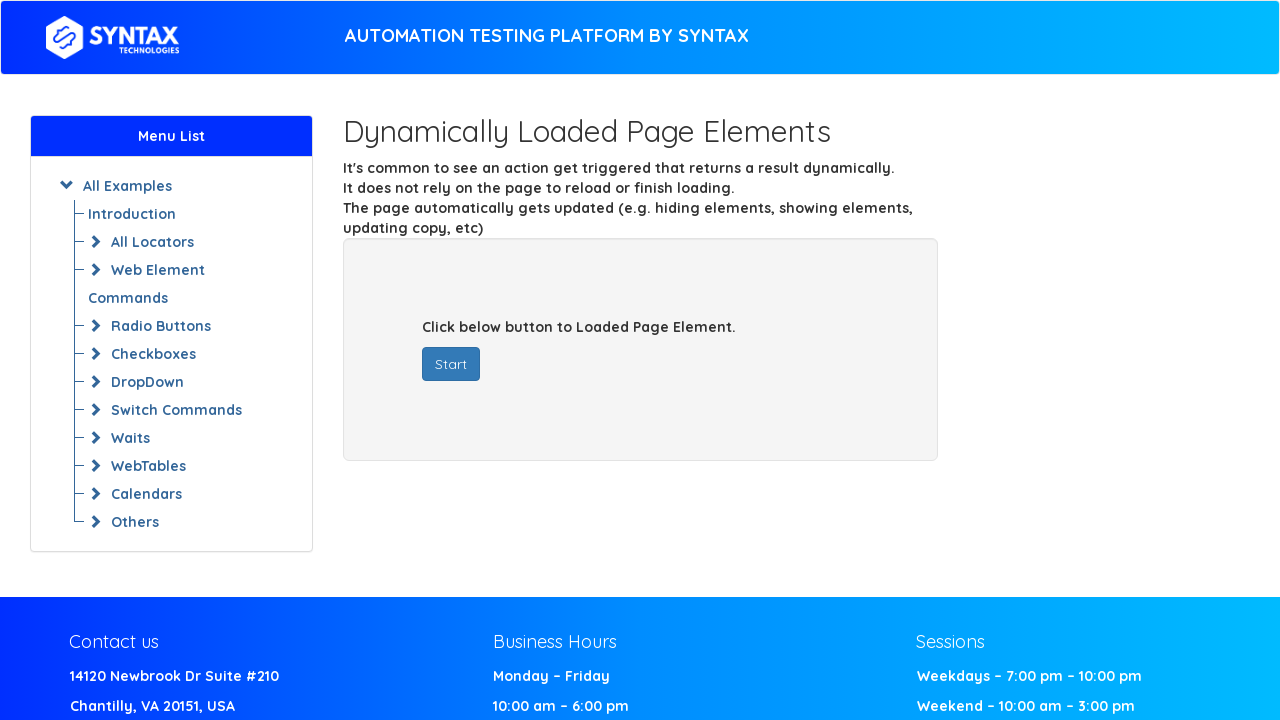

Clicked start button to trigger dynamic element loading at (451, 364) on #startButton
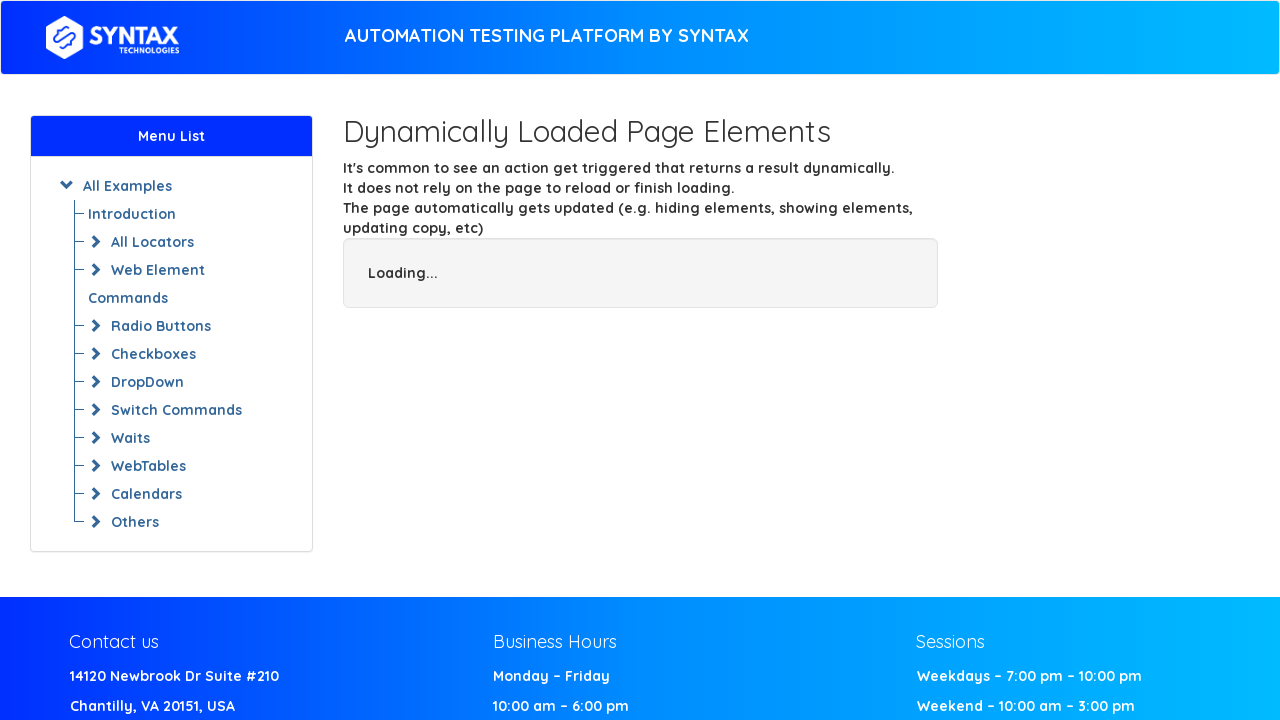

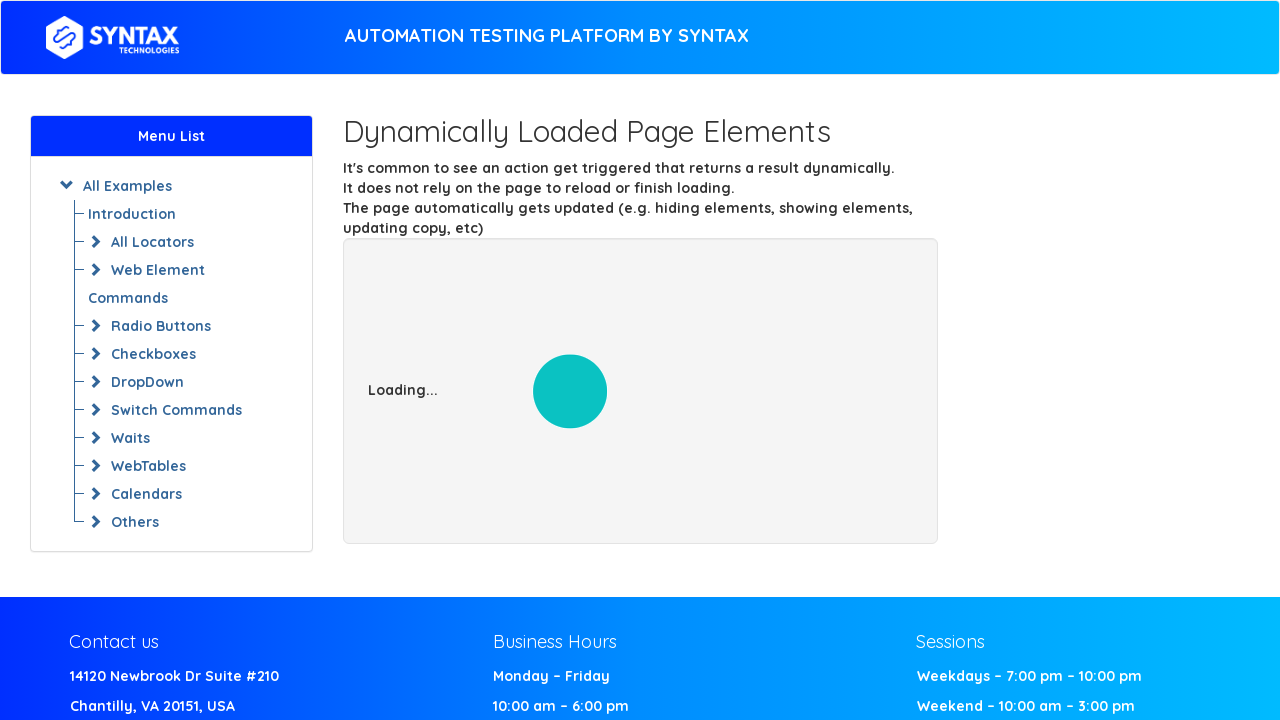